Tests browser window handling by navigating to a page, opening a new window, switching between the parent and child windows, and verifying content on each window.

Starting URL: https://the-internet.herokuapp.com/

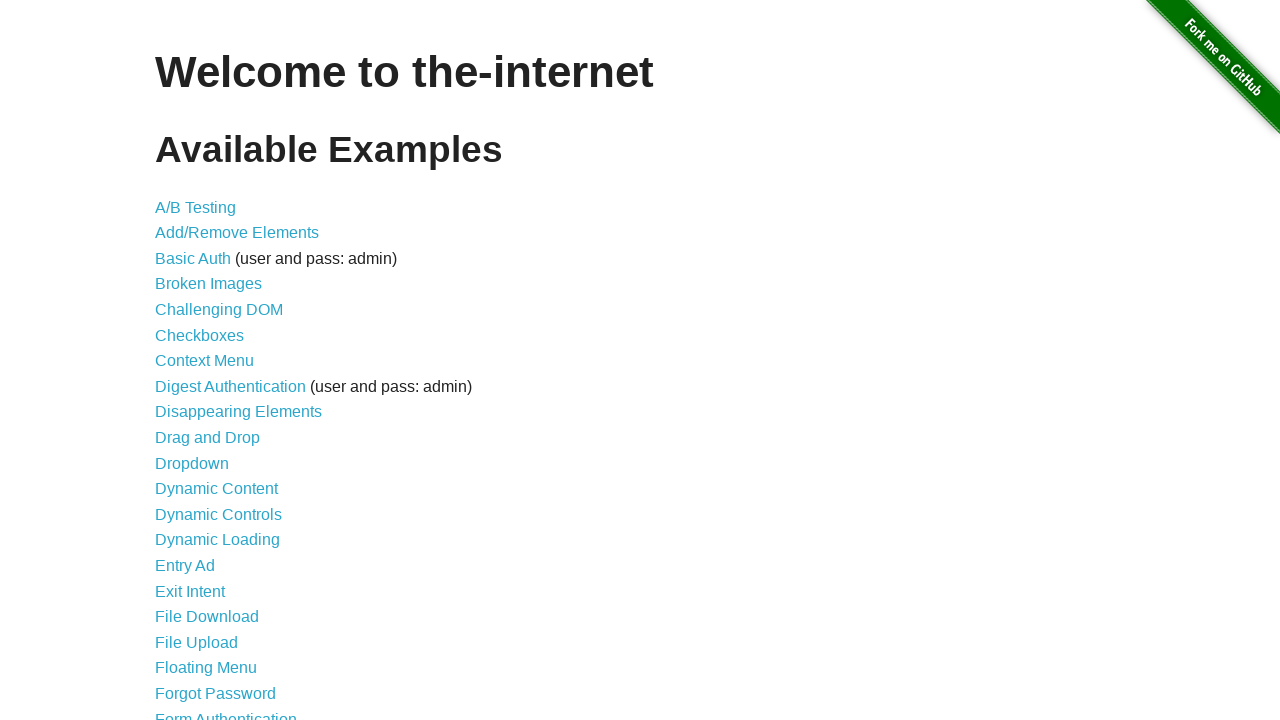

Clicked on 'Multiple Windows' link at (218, 369) on a[href='/windows']
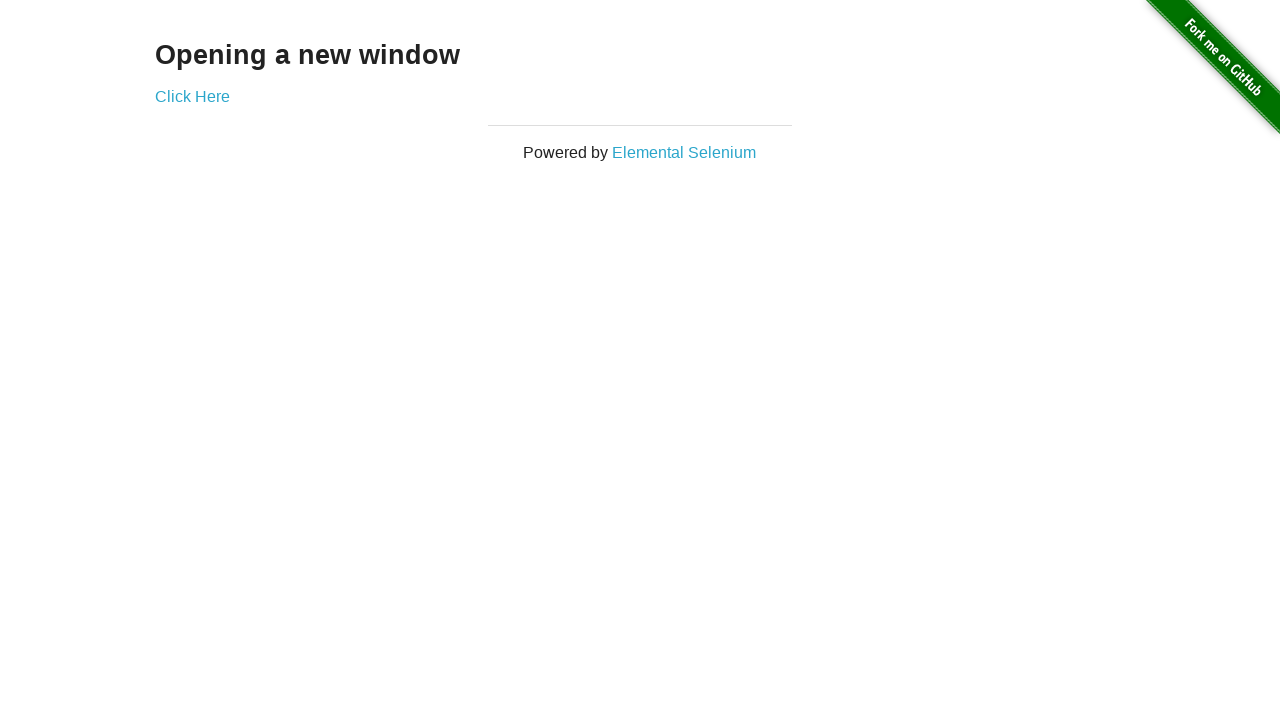

Clicked on 'Click Here' link to open new window at (192, 96) on a[href='/windows/new']
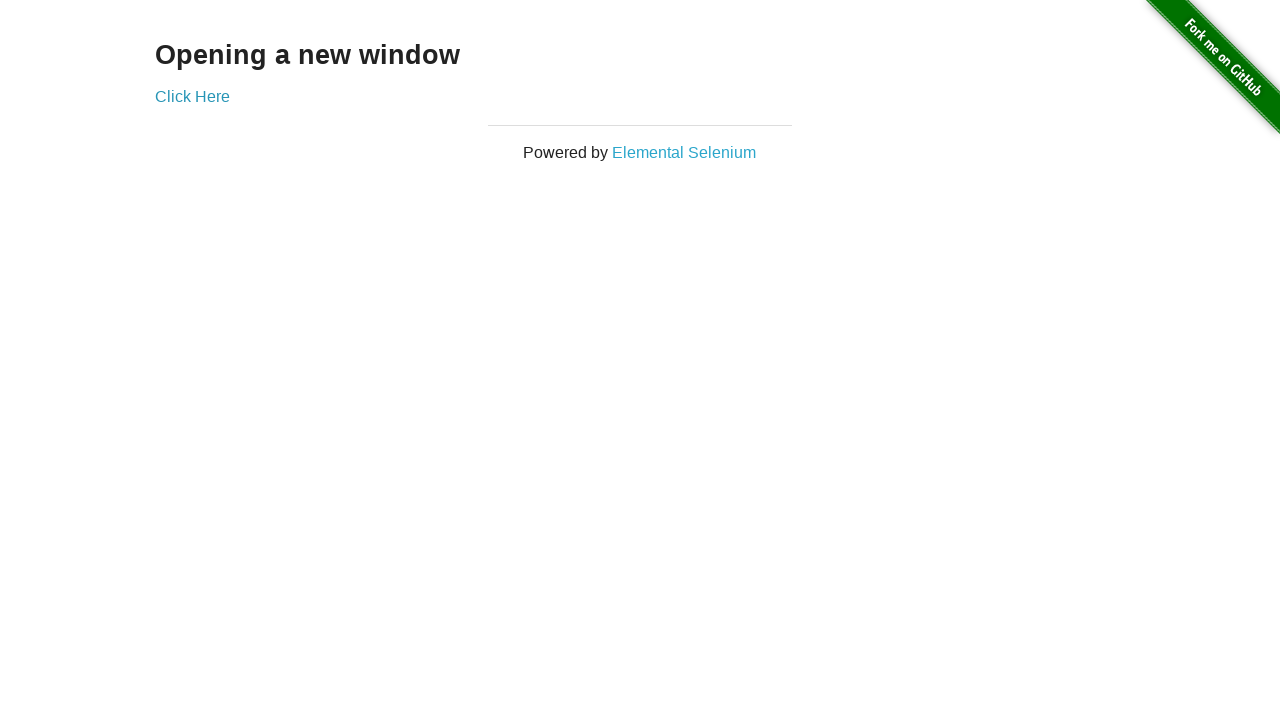

Captured new child window page object
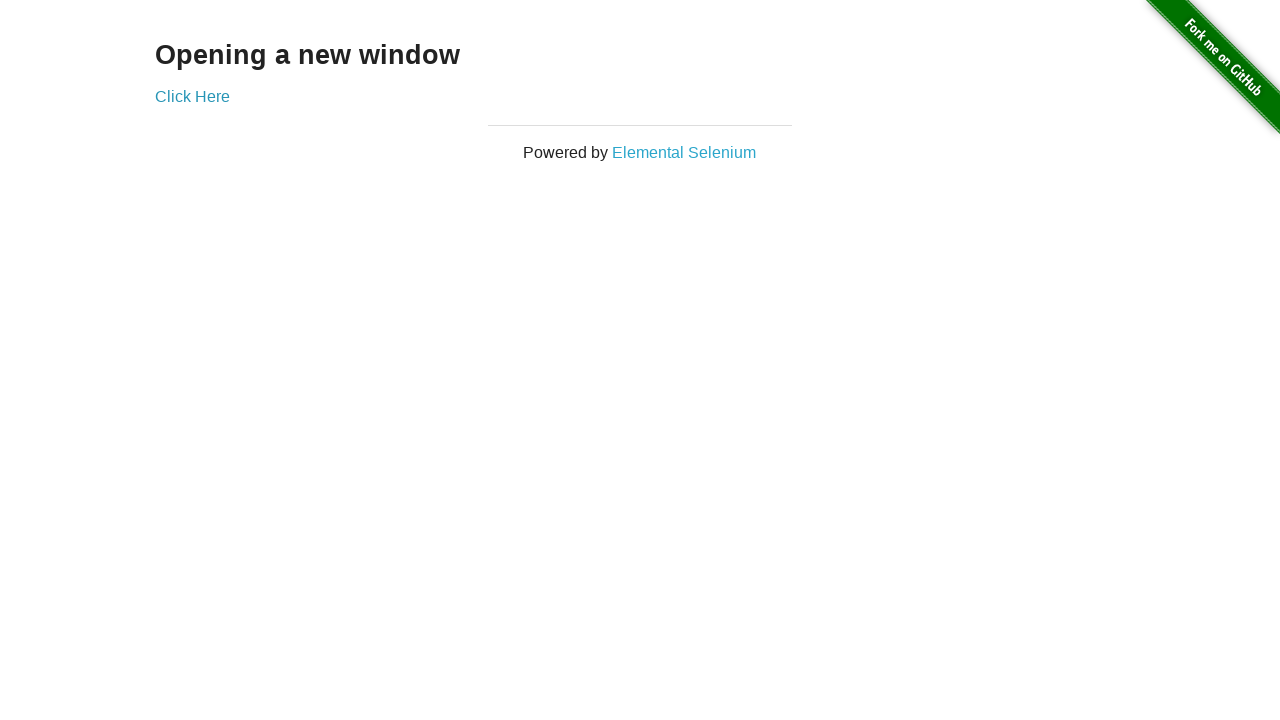

Child window page loaded completely
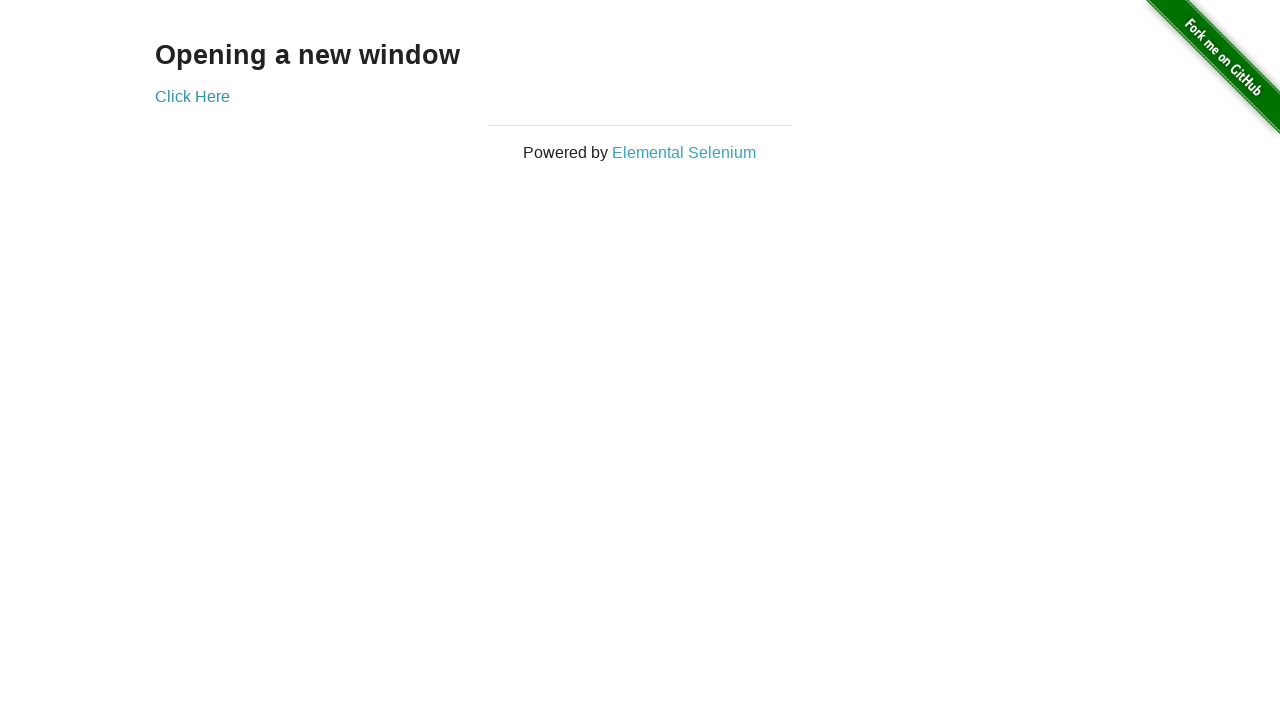

Retrieved child window heading: 'New Window'
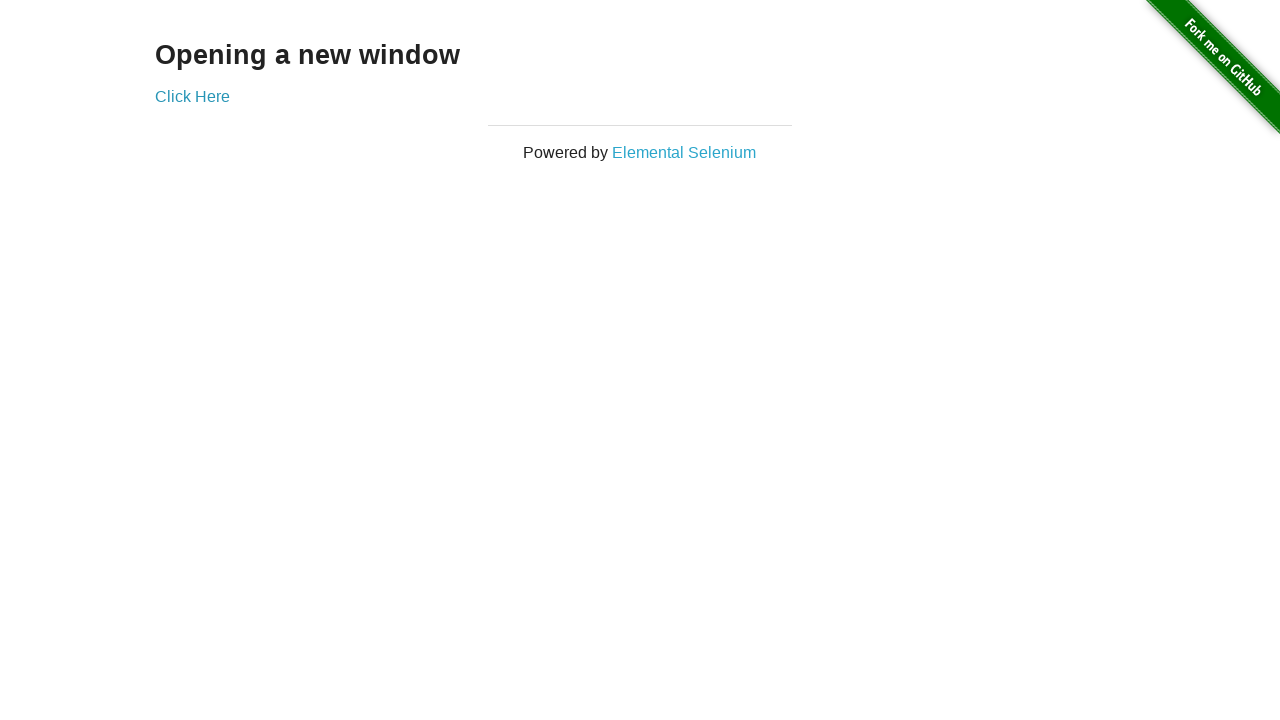

Retrieved parent window heading: 'Opening a new window'
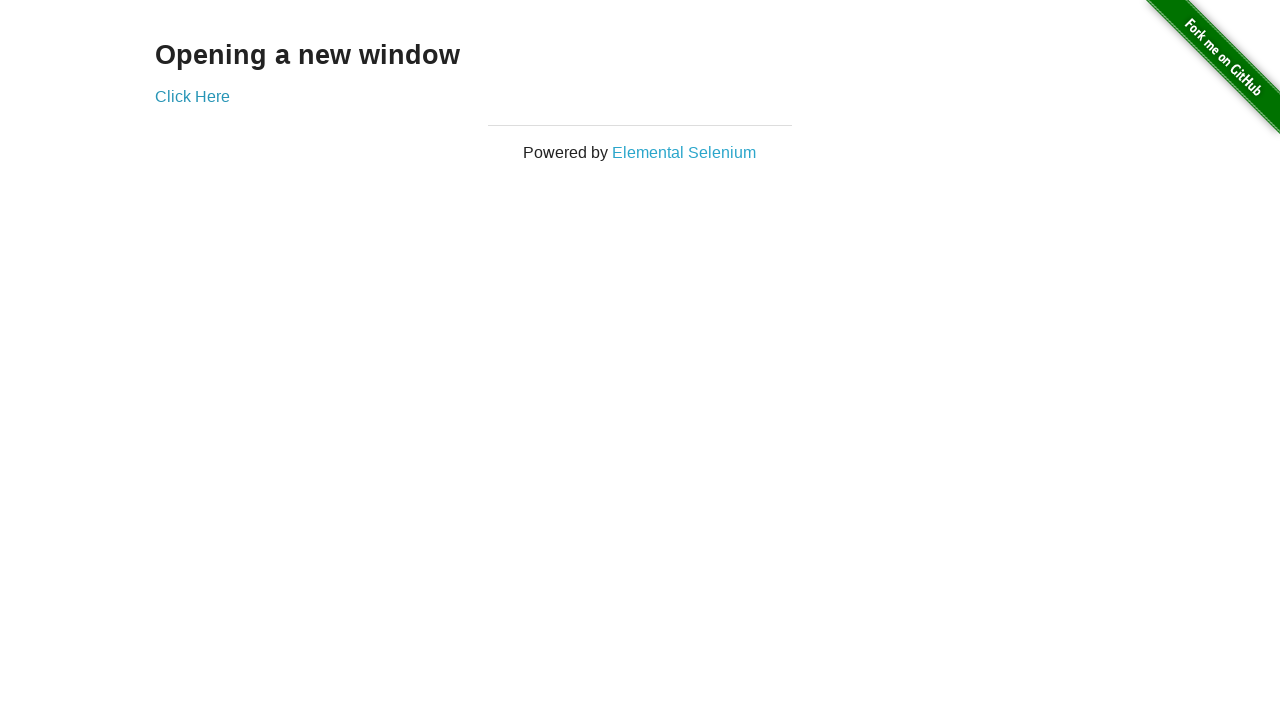

Closed child window
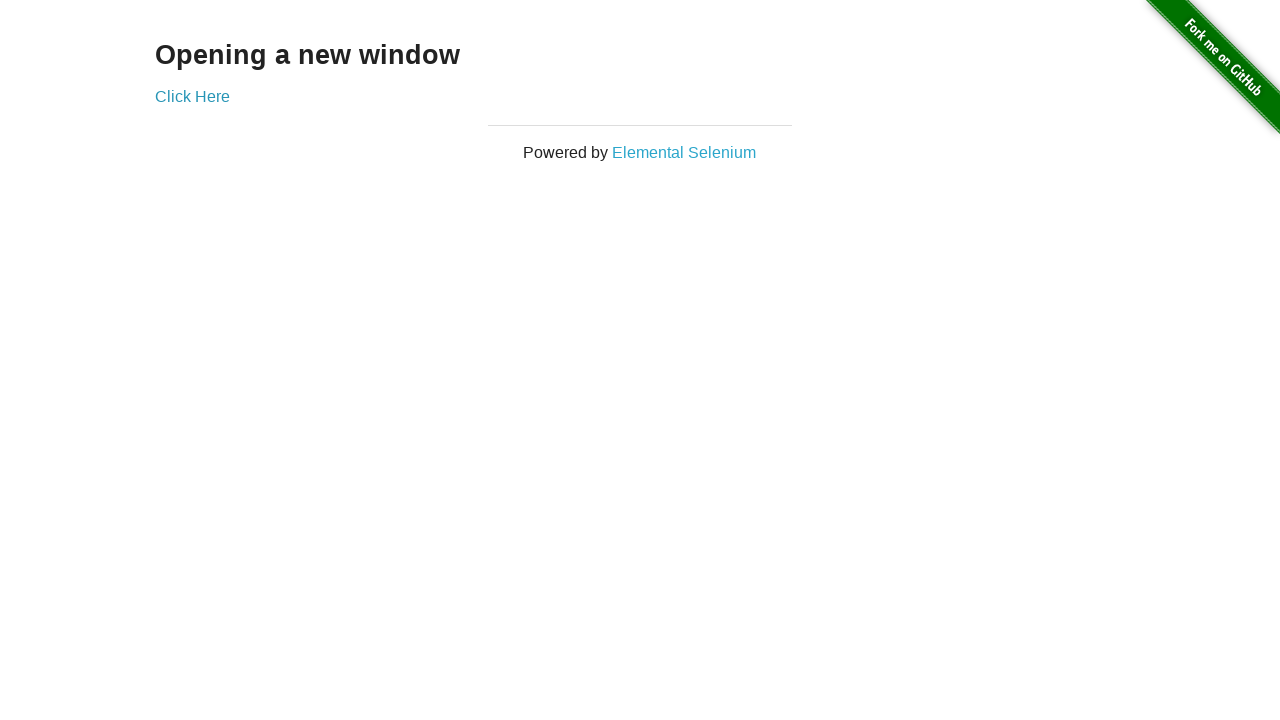

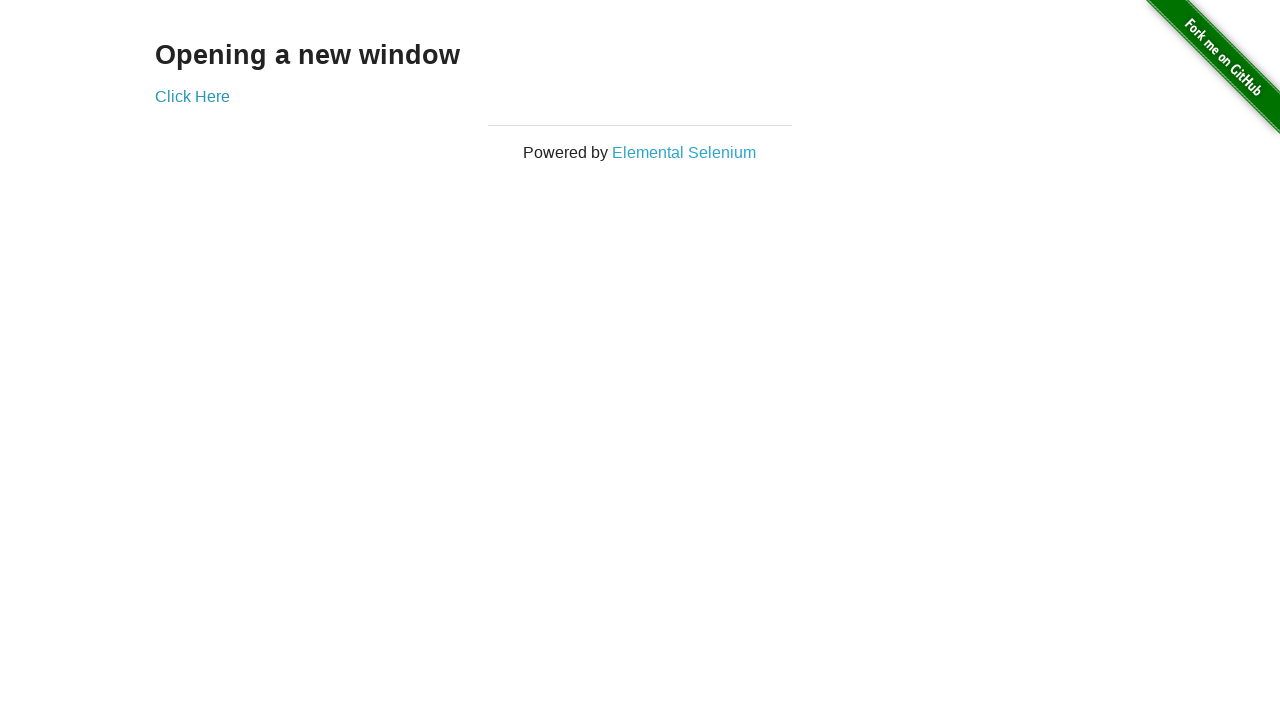